Tests that todo data persists after page reload

Starting URL: https://demo.playwright.dev/todomvc

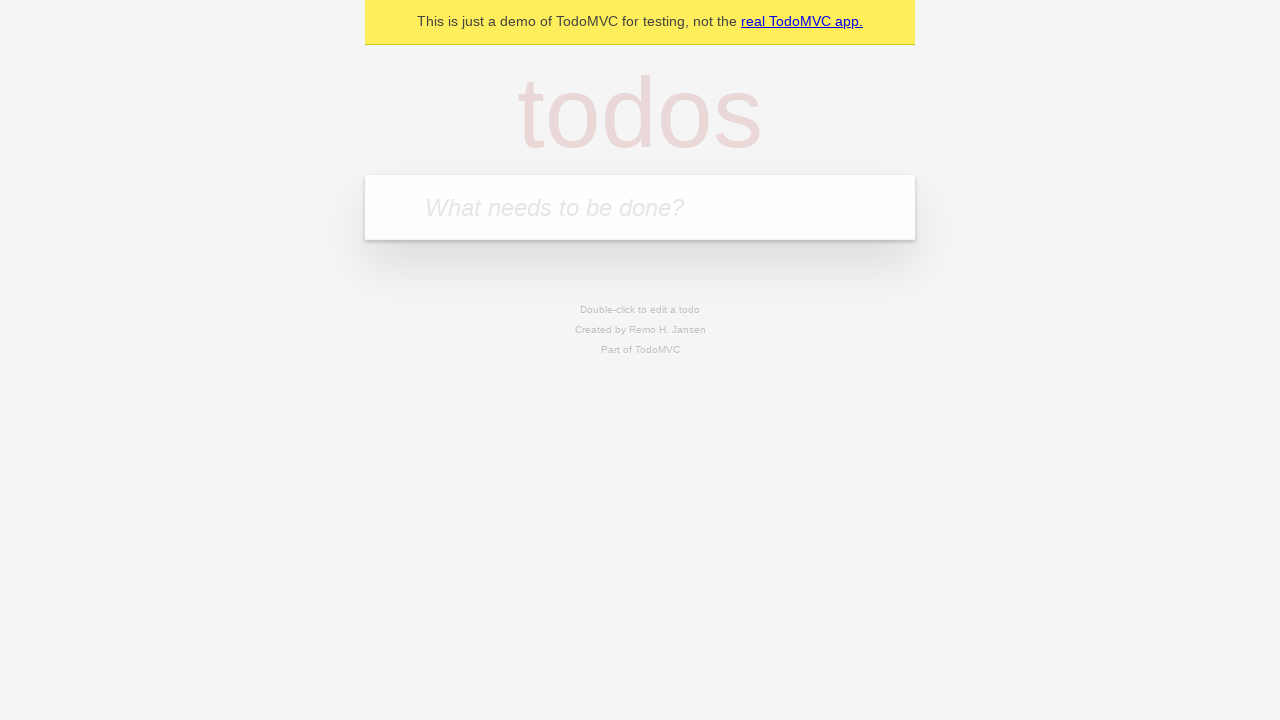

Located new todo input field
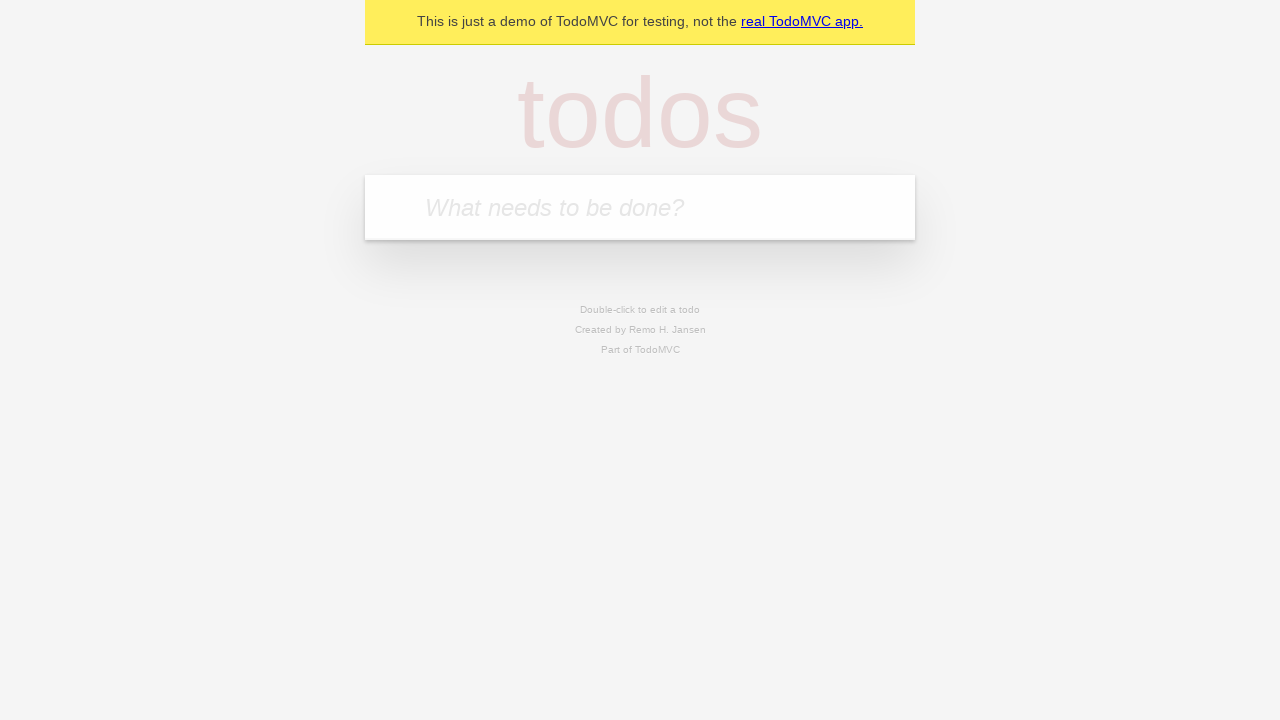

Filled first todo with 'buy some cheese' on internal:attr=[placeholder="What needs to be done?"i]
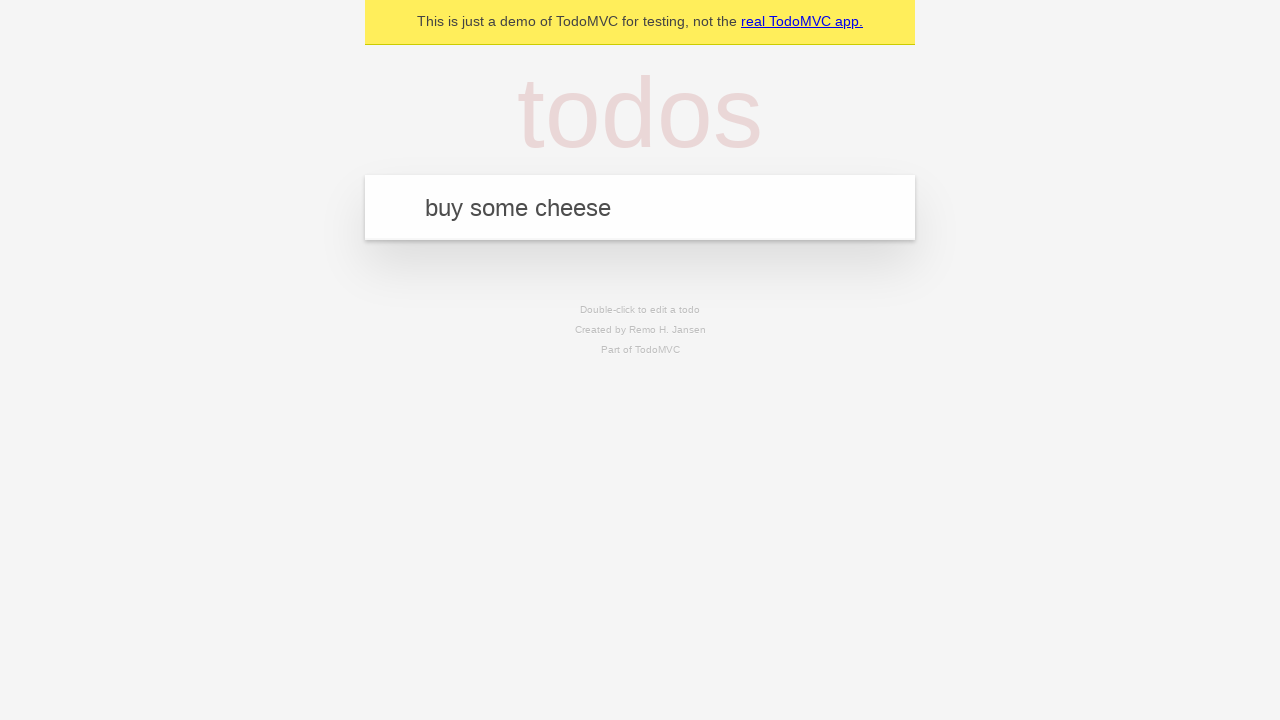

Pressed Enter to create first todo on internal:attr=[placeholder="What needs to be done?"i]
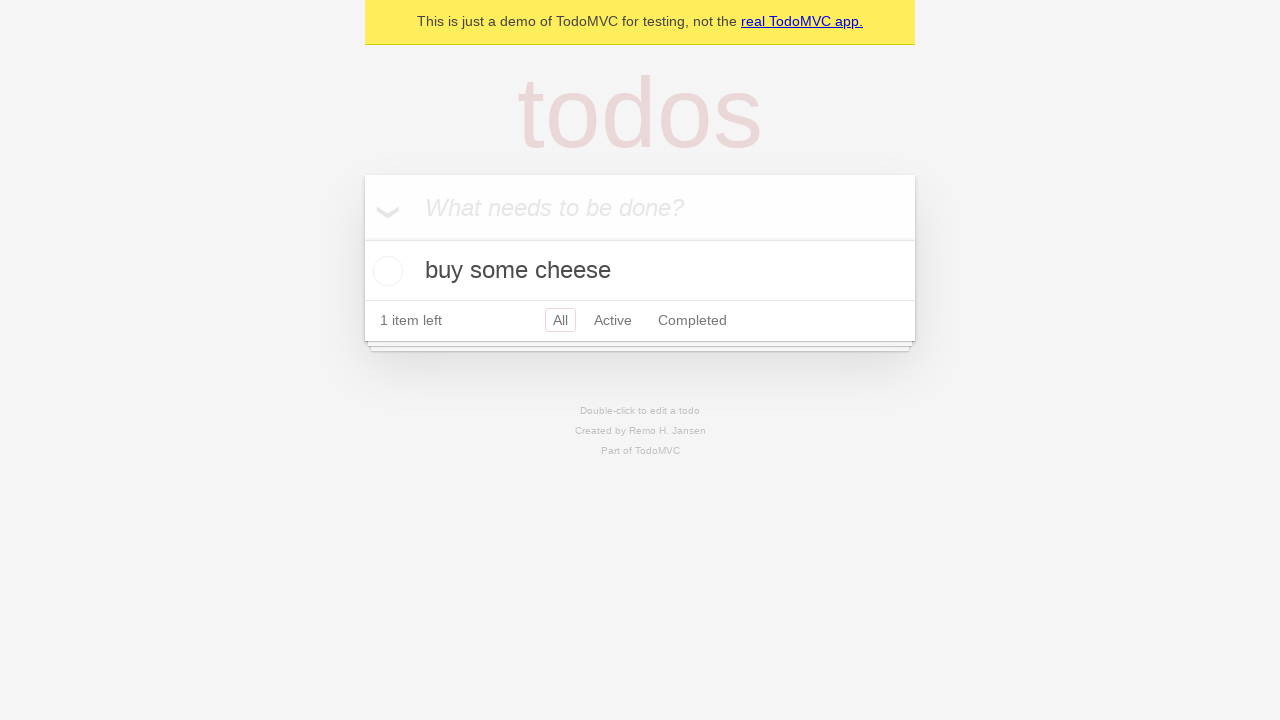

Filled second todo with 'feed the cat' on internal:attr=[placeholder="What needs to be done?"i]
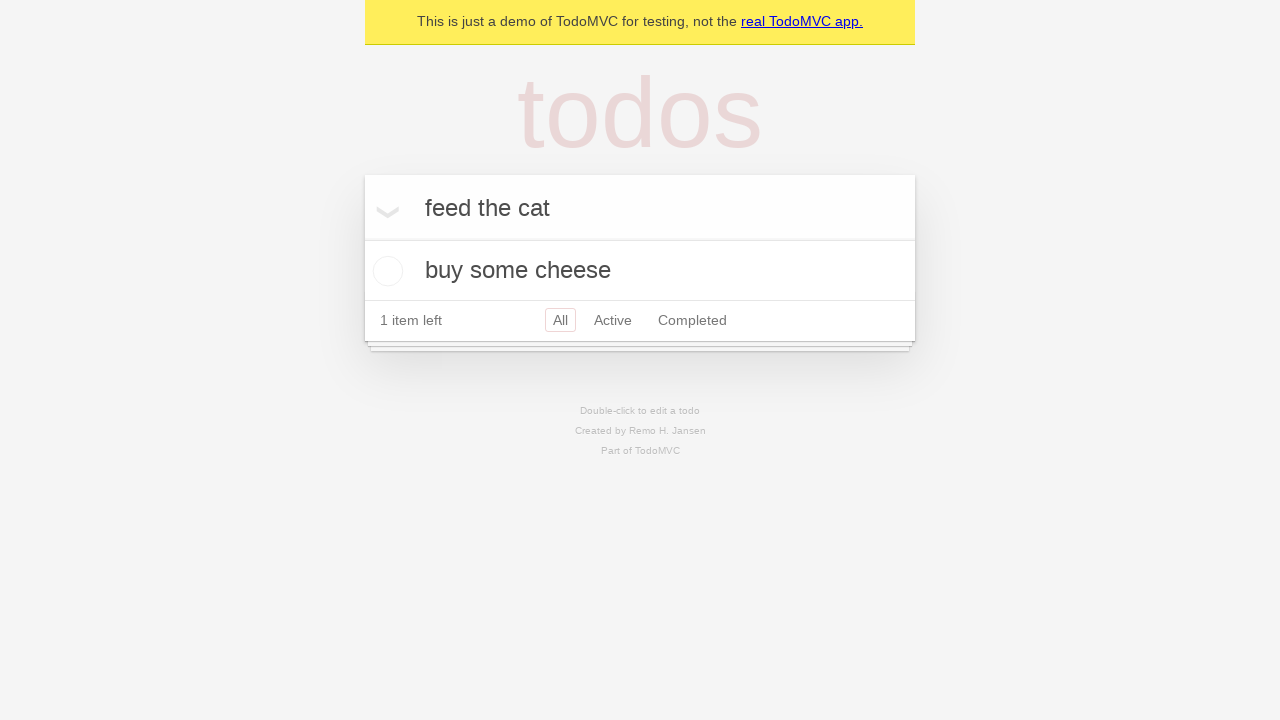

Pressed Enter to create second todo on internal:attr=[placeholder="What needs to be done?"i]
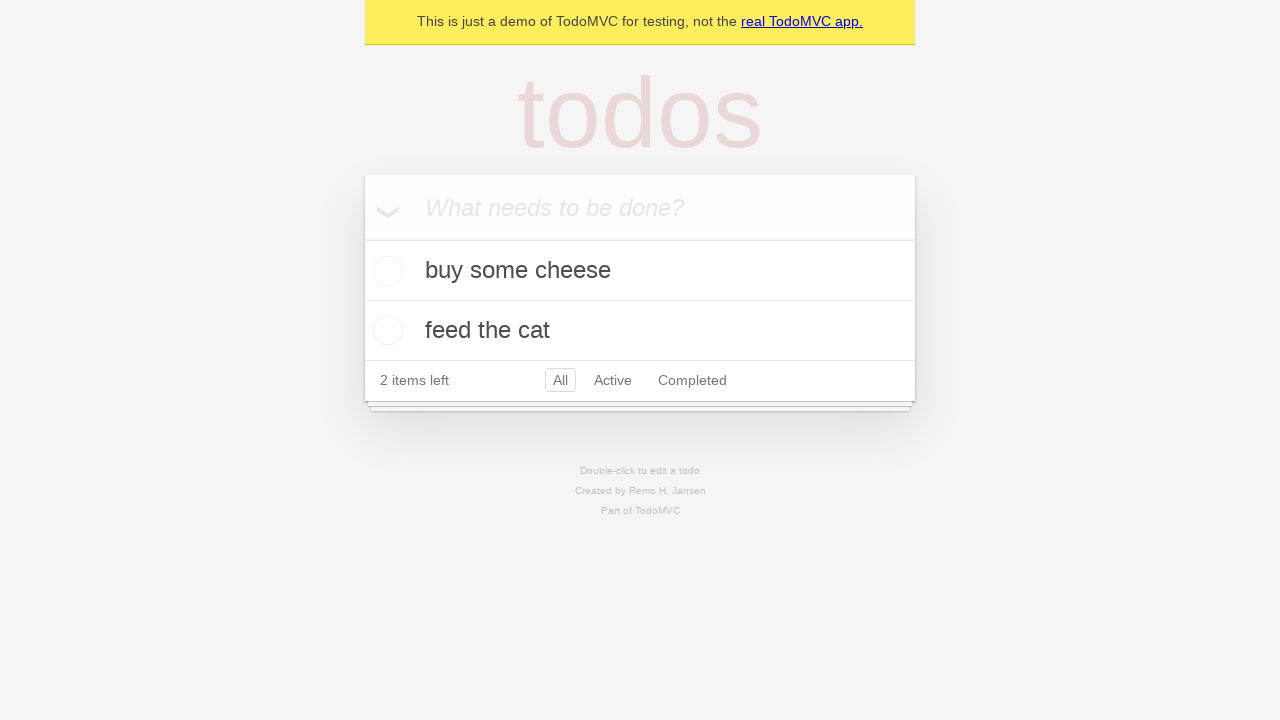

Waited for both todos to appear in DOM
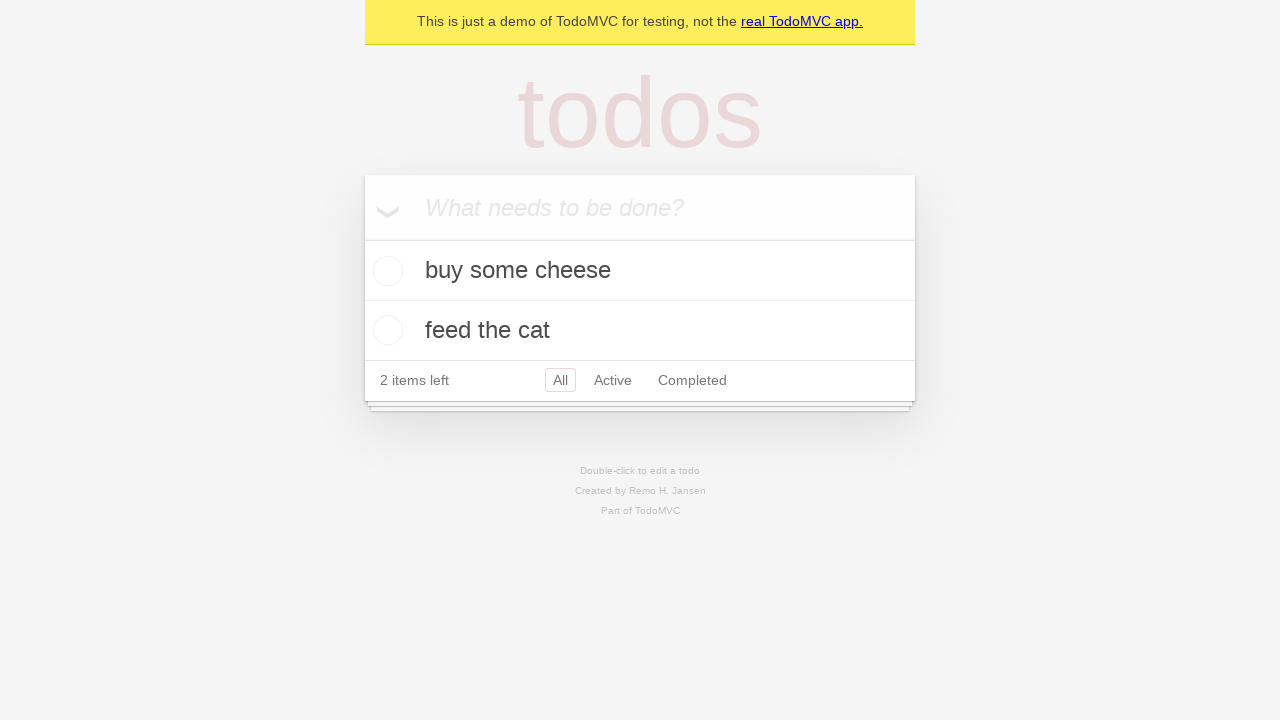

Located checkbox for first todo
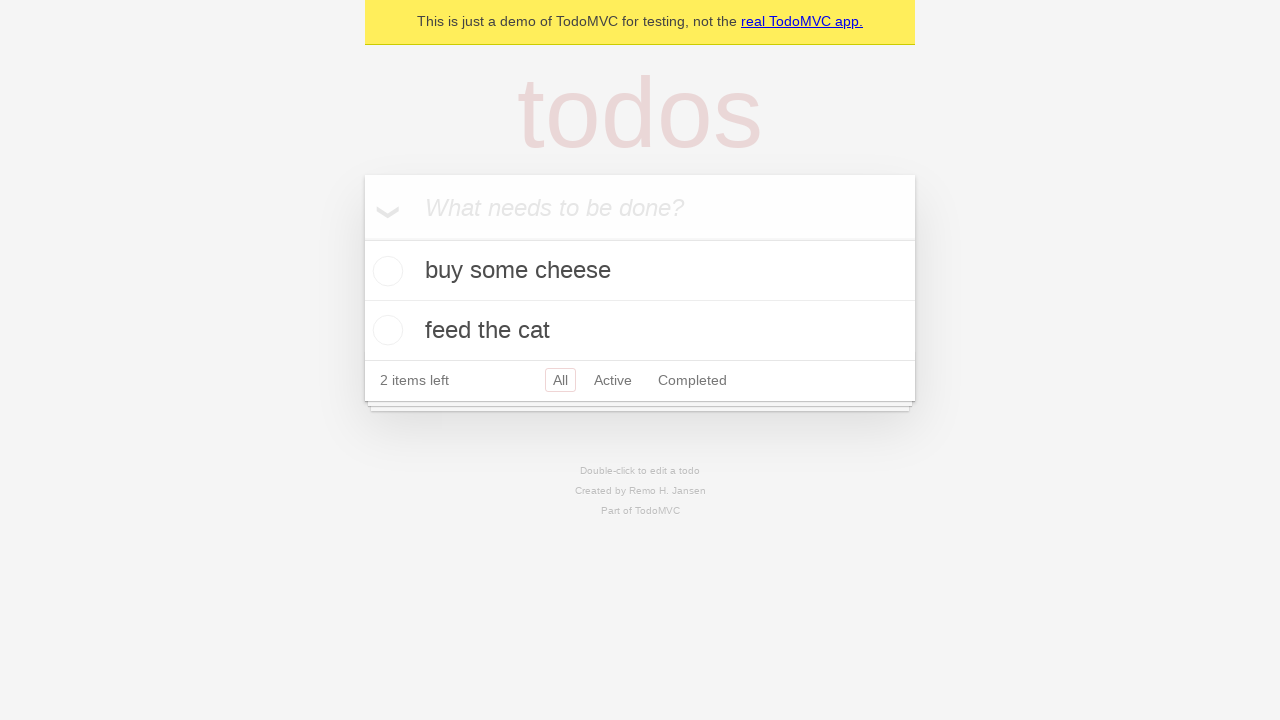

Checked the first todo at (385, 271) on internal:testid=[data-testid="todo-item"s] >> nth=0 >> internal:role=checkbox
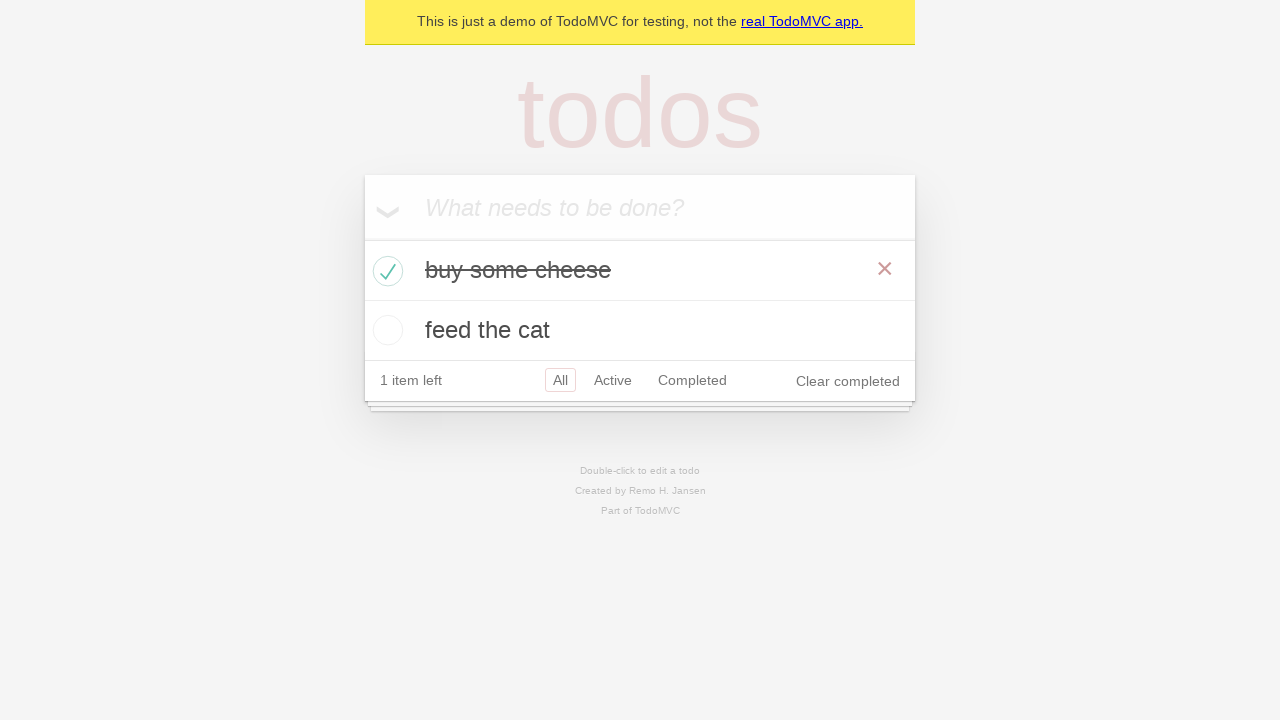

Reloaded the page
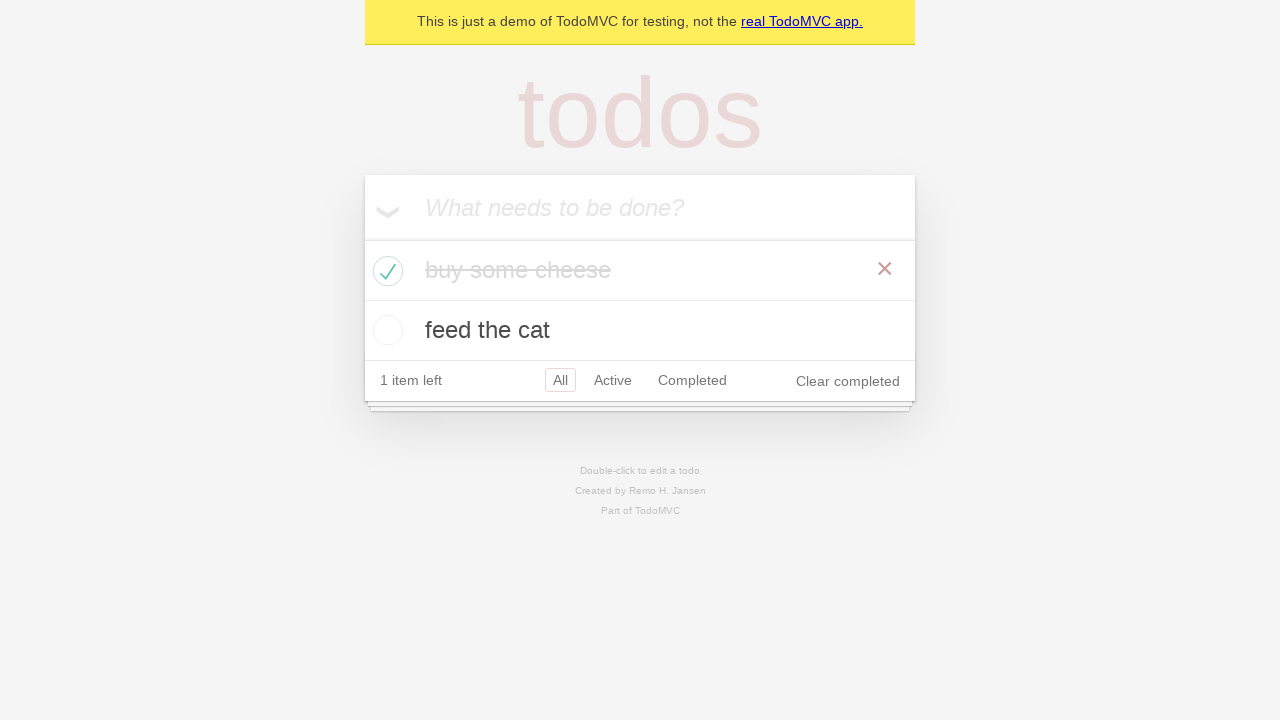

Verified todos persisted after page reload
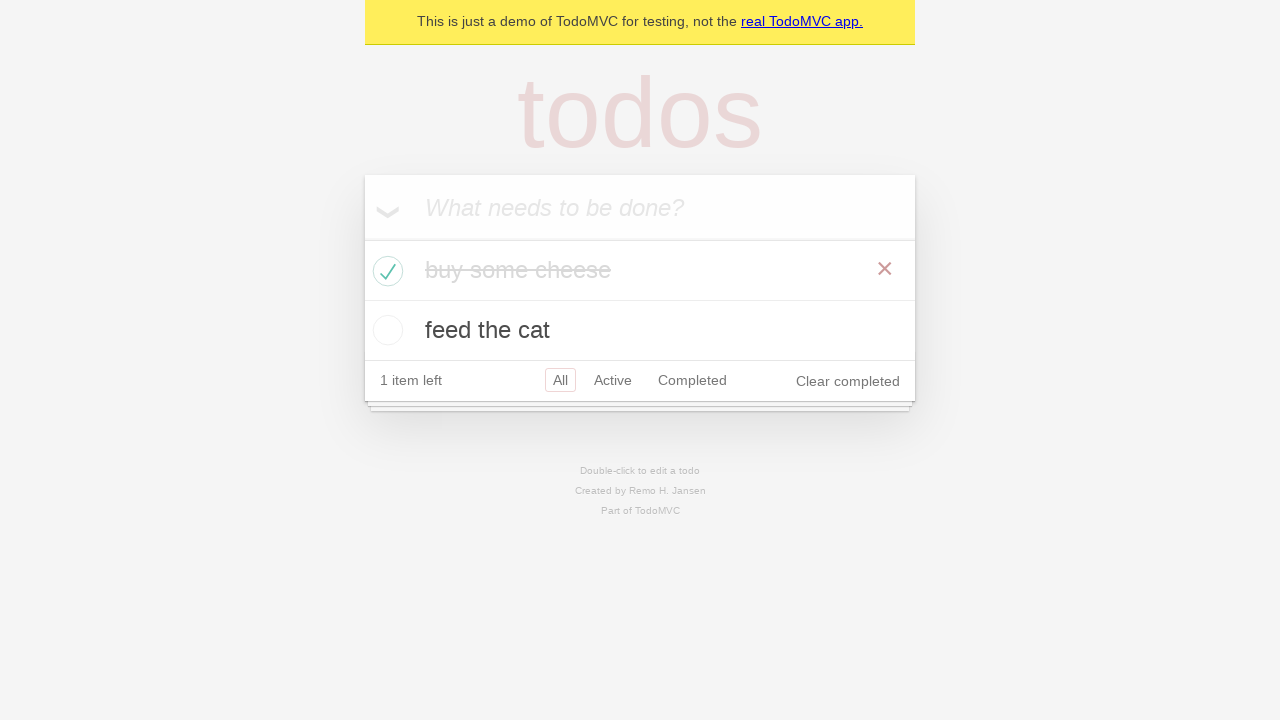

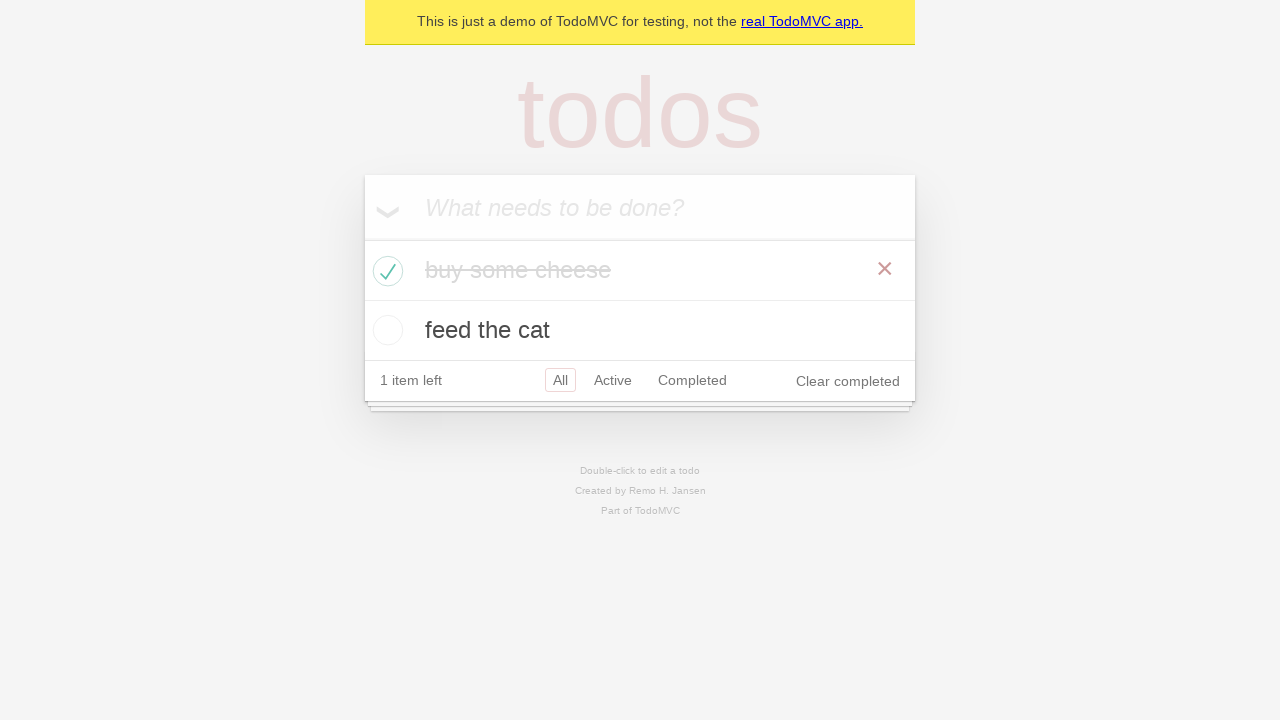